Navigates to an OpenCart page, clicks on "My Account" dropdown, and then clicks on "Register" link to navigate to the registration page

Starting URL: https://naveenautomationlabs.com/opencart/index.php?route=account/login

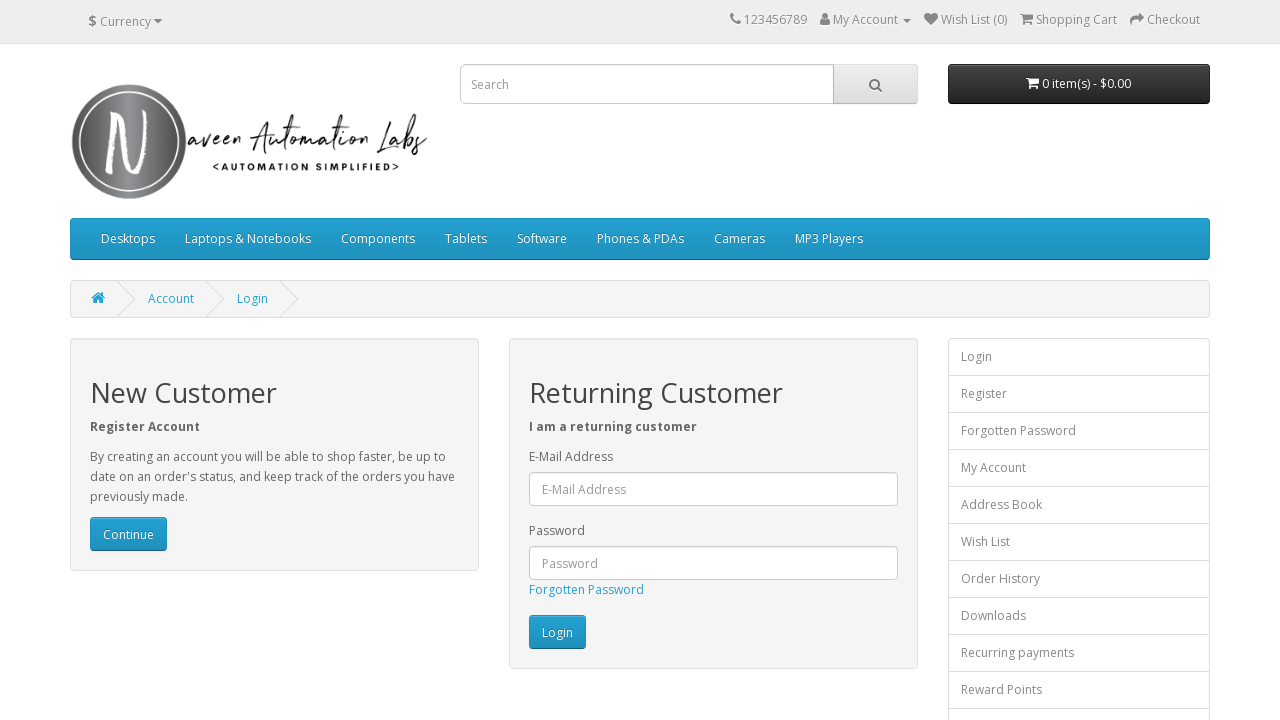

Clicked 'My Account' dropdown menu at (866, 20) on internal:text="My Account"i >> nth=0
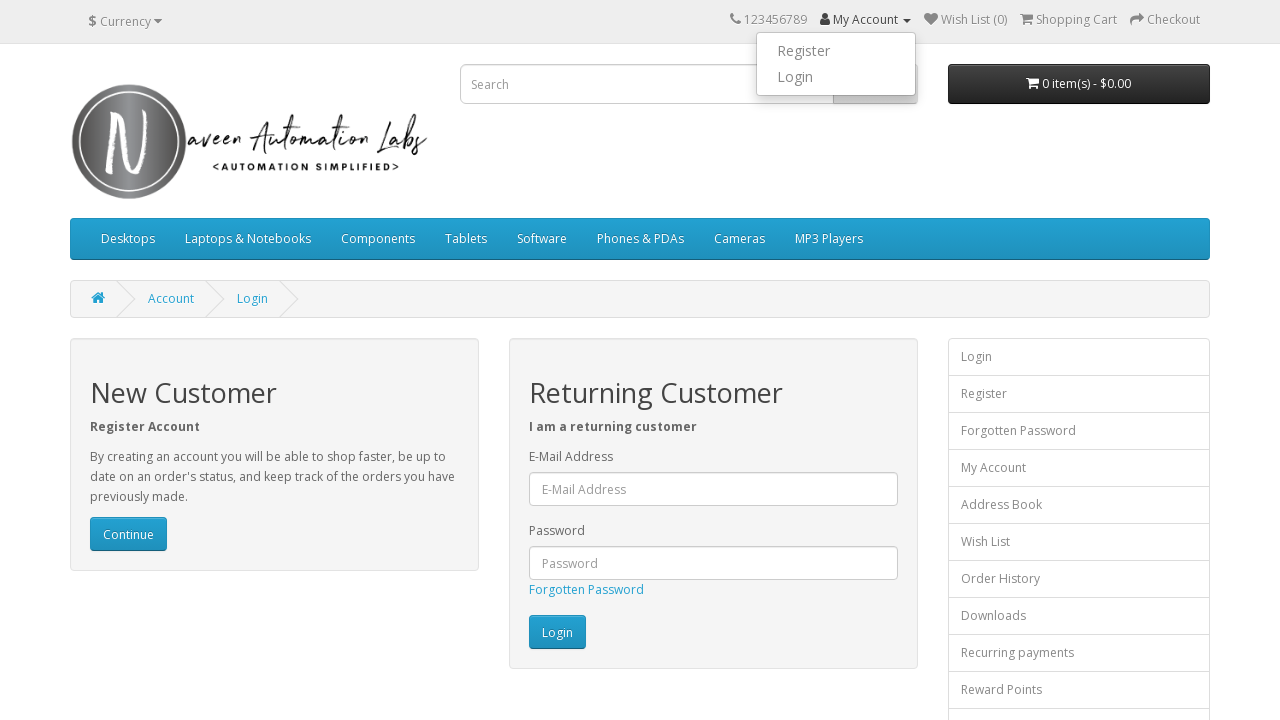

Clicked 'Register' link to navigate to registration page at (836, 51) on internal:text="Register"i >> nth=0
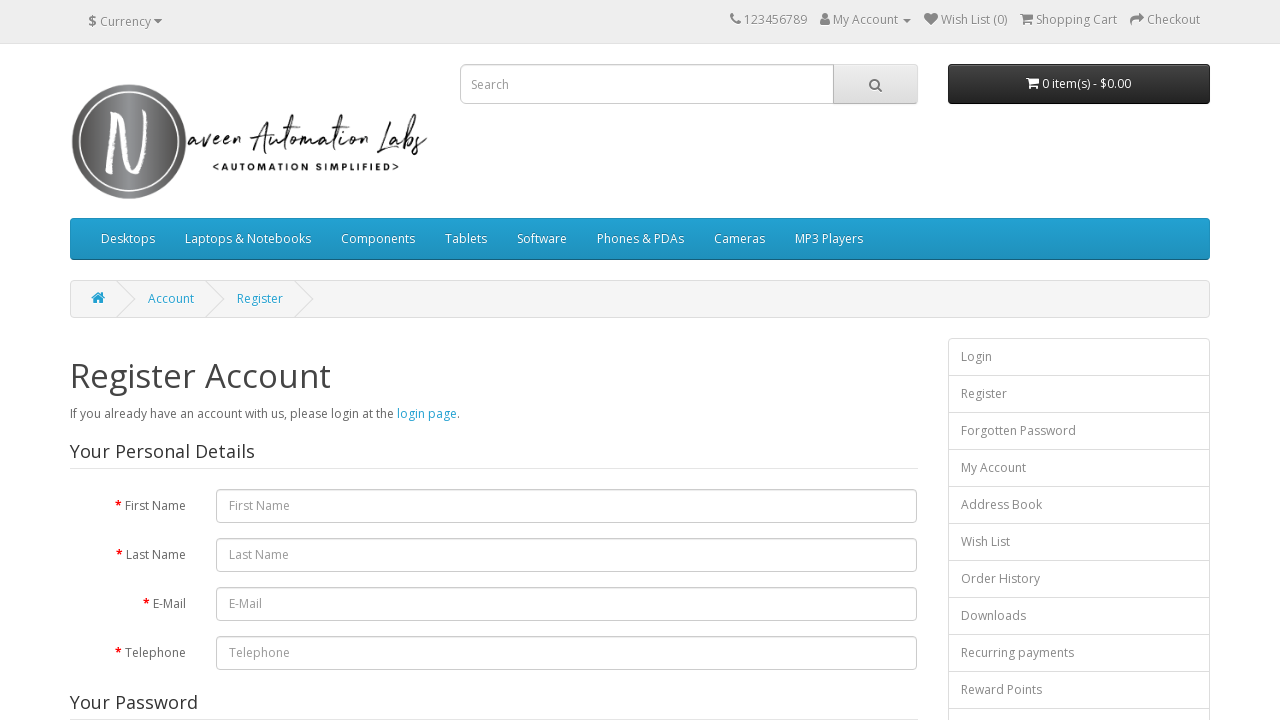

Registration page loaded successfully
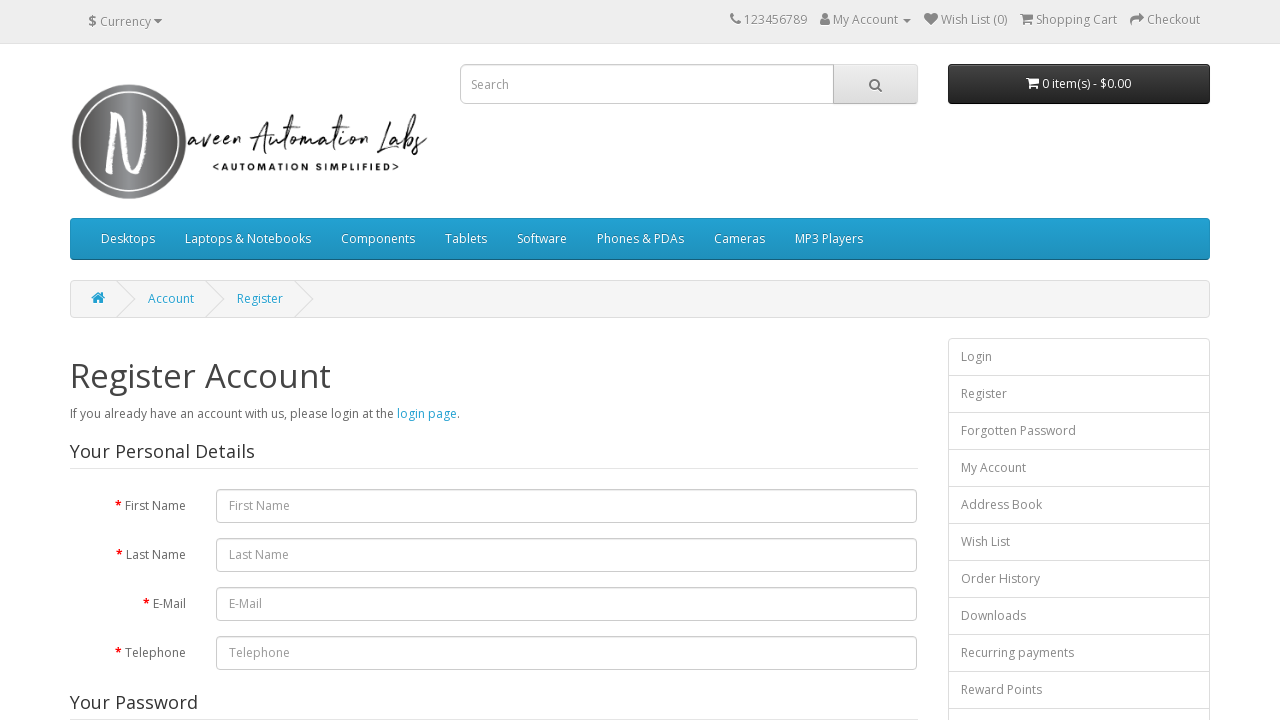

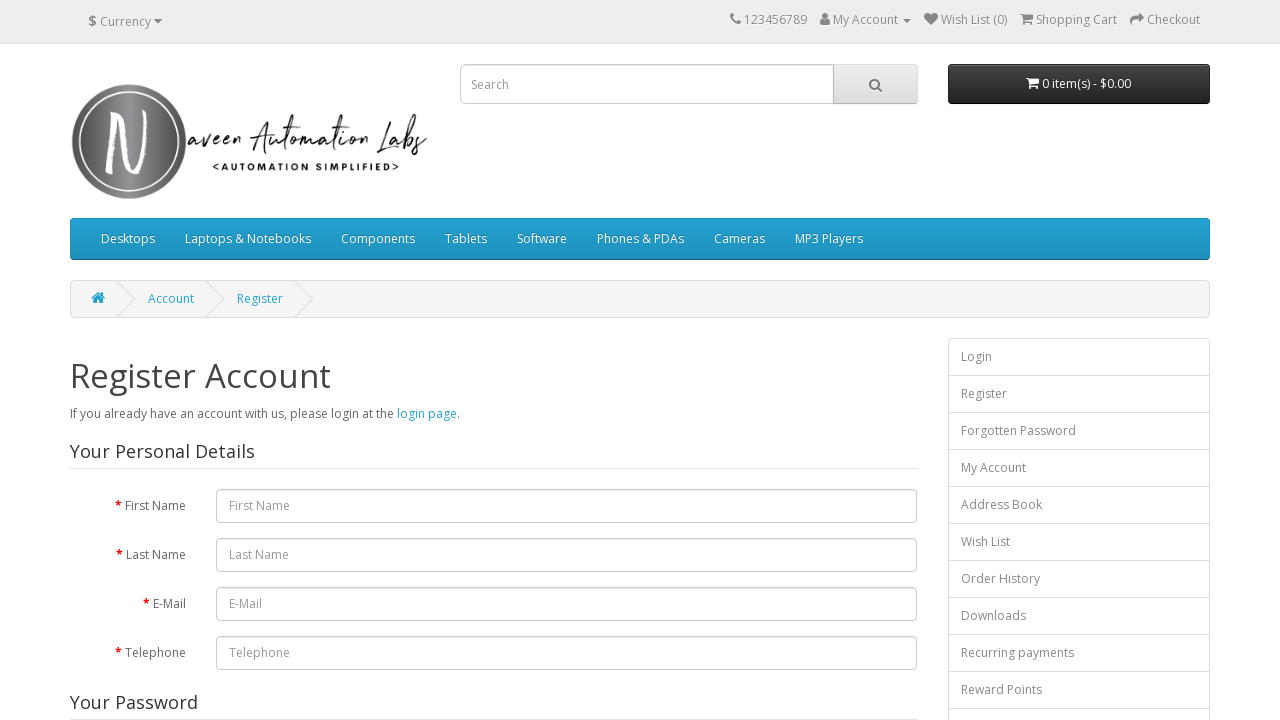